Tests different click interactions including right-click and double-click on specific buttons

Starting URL: https://demoqa.com/buttons

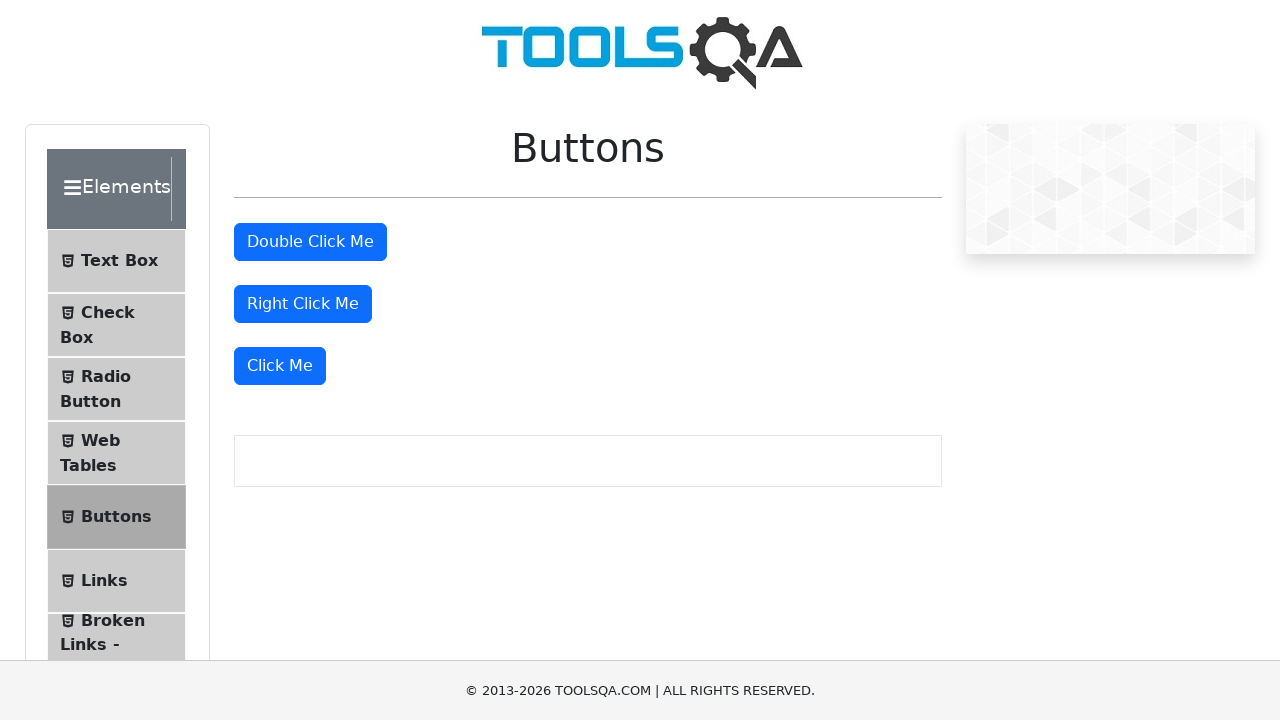

Located the right-click button element
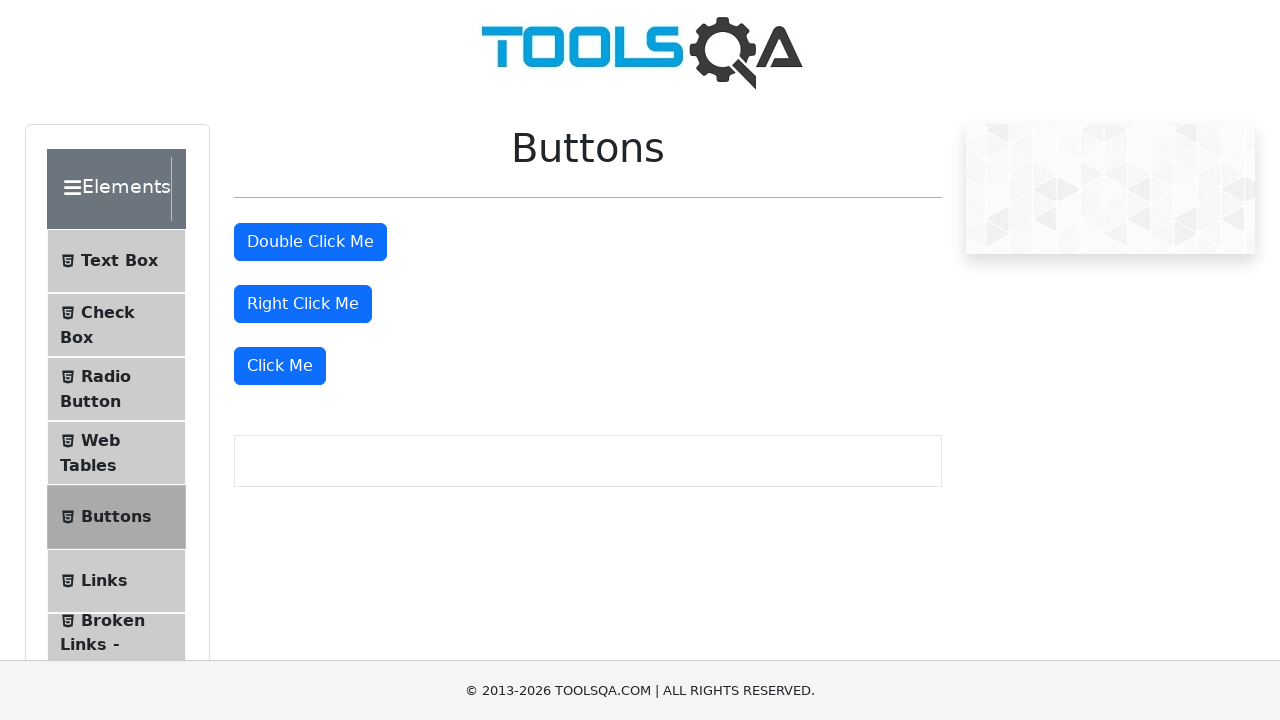

Performed right-click on the right-click button at (303, 304) on #rightClickBtn
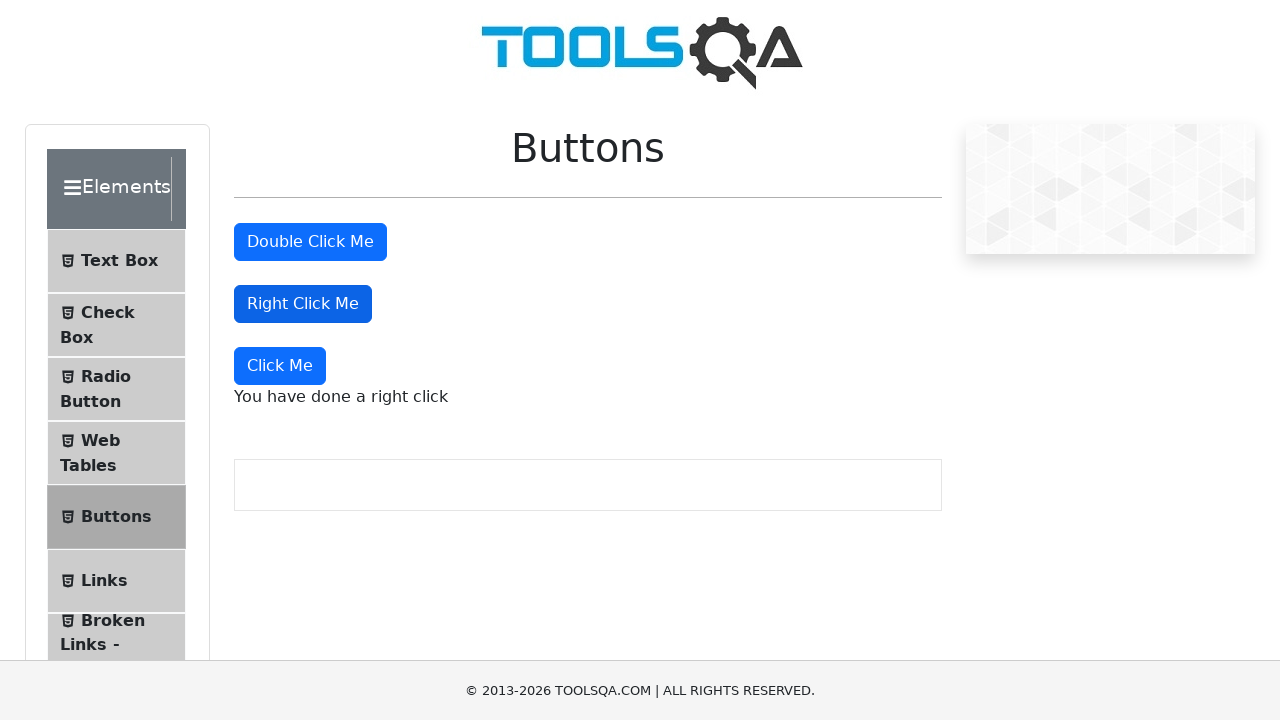

Located the double-click button element
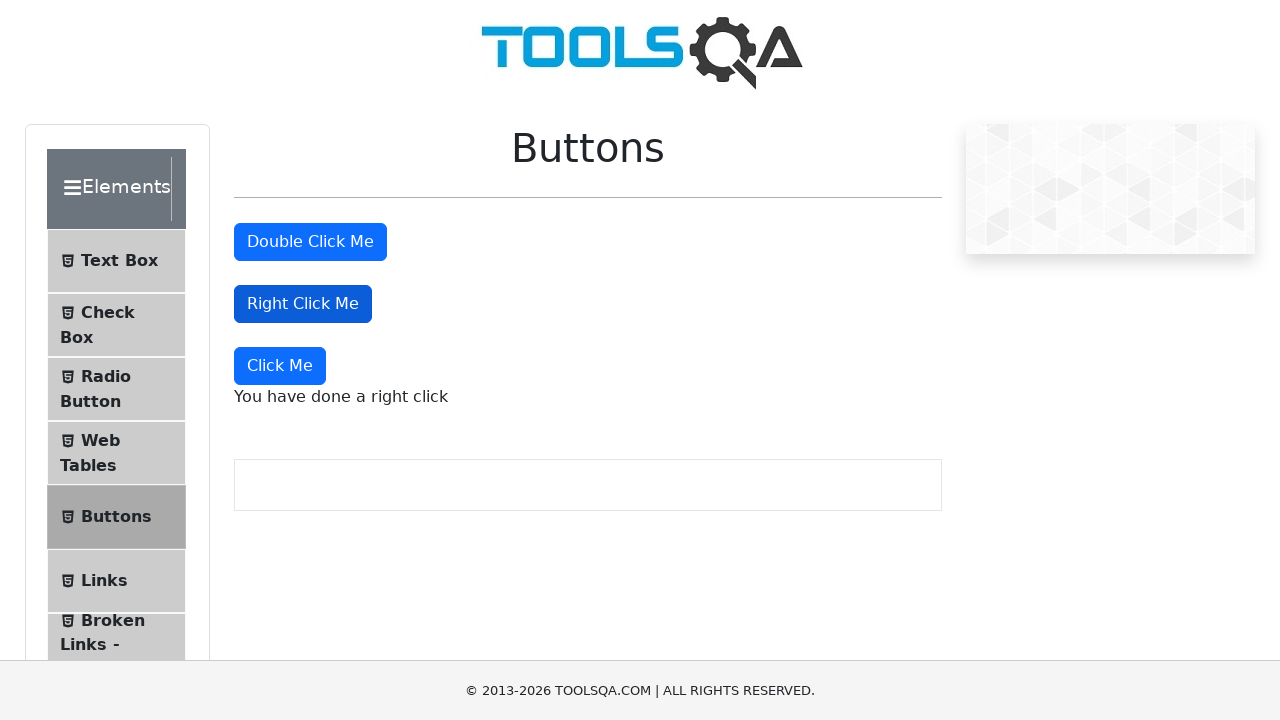

Performed double-click on the double-click button at (310, 242) on #doubleClickBtn
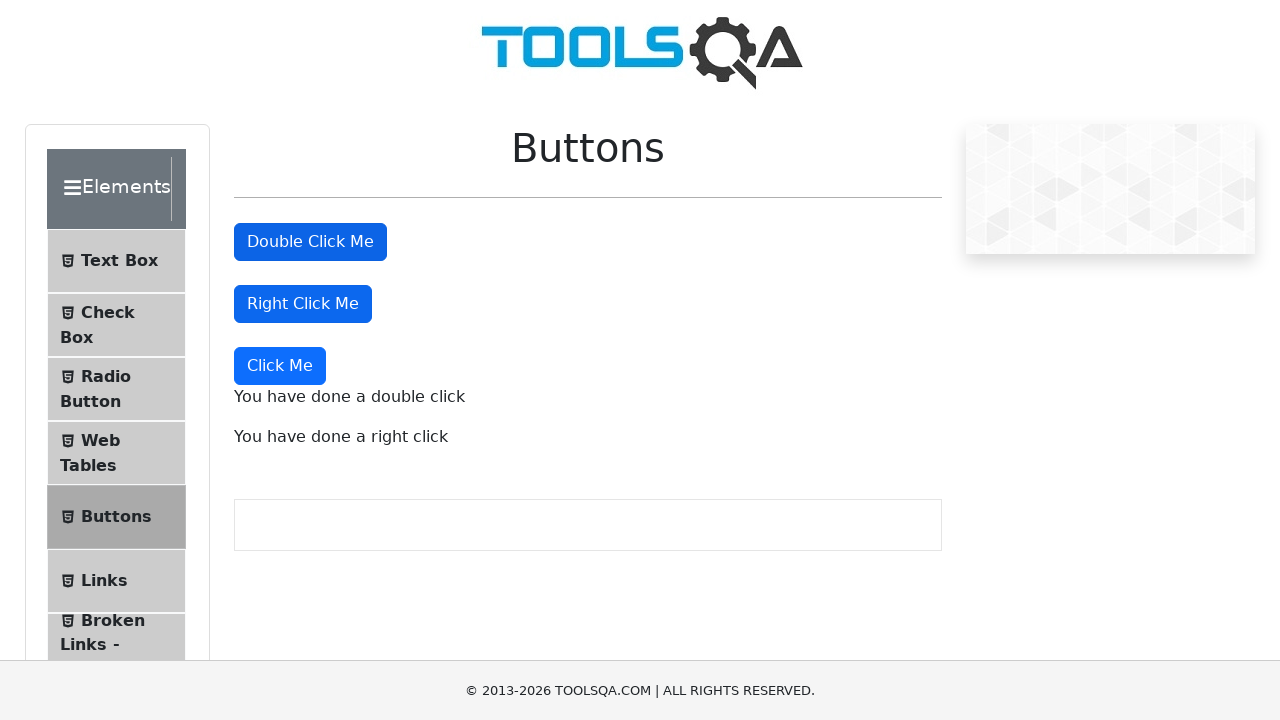

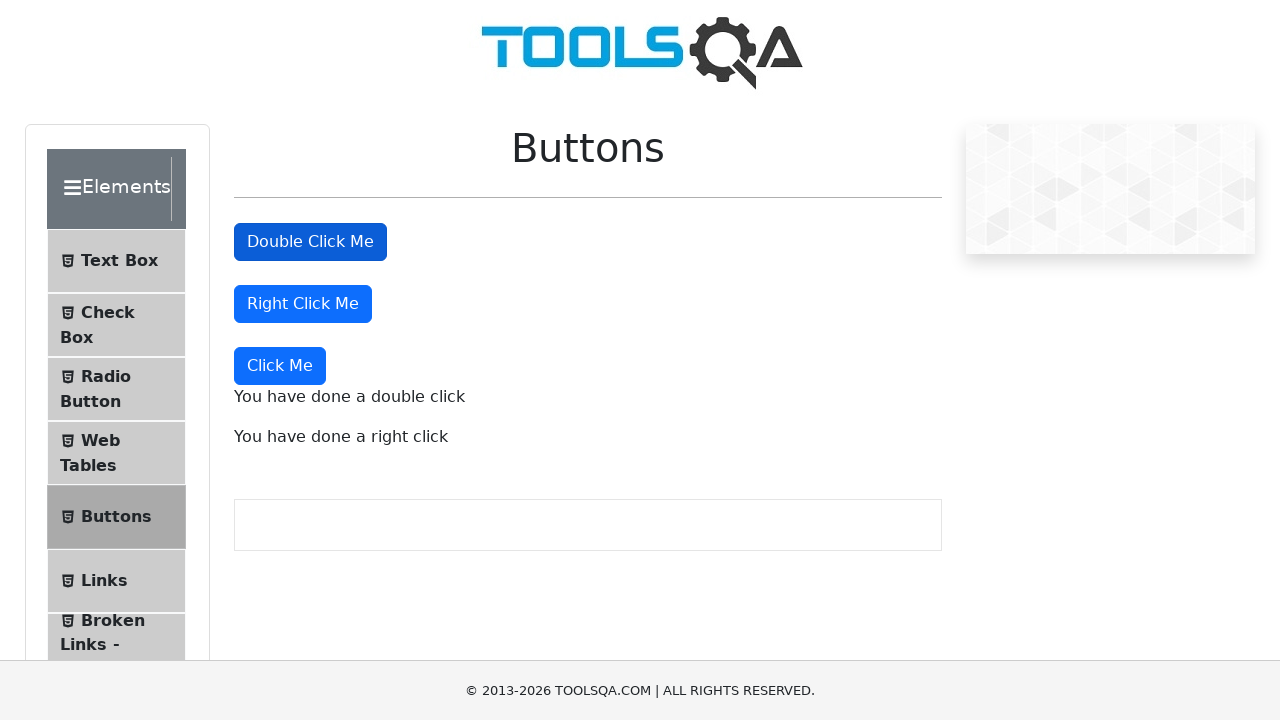